Tests checkbox interaction by clicking multiple checkboxes on a form demonstration page

Starting URL: http://www.tizag.com/htmlT/htmlcheckboxes.php

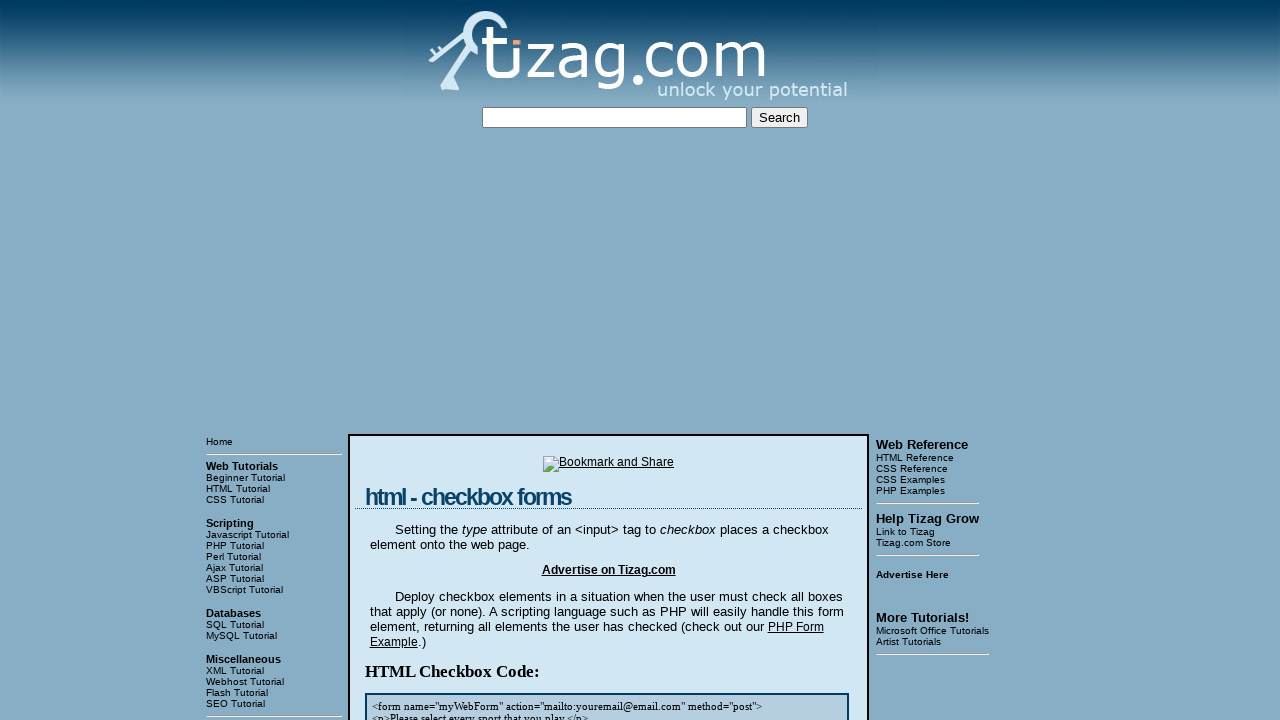

Clicked first checkbox at (422, 360) on xpath=//div[4]/input[1]
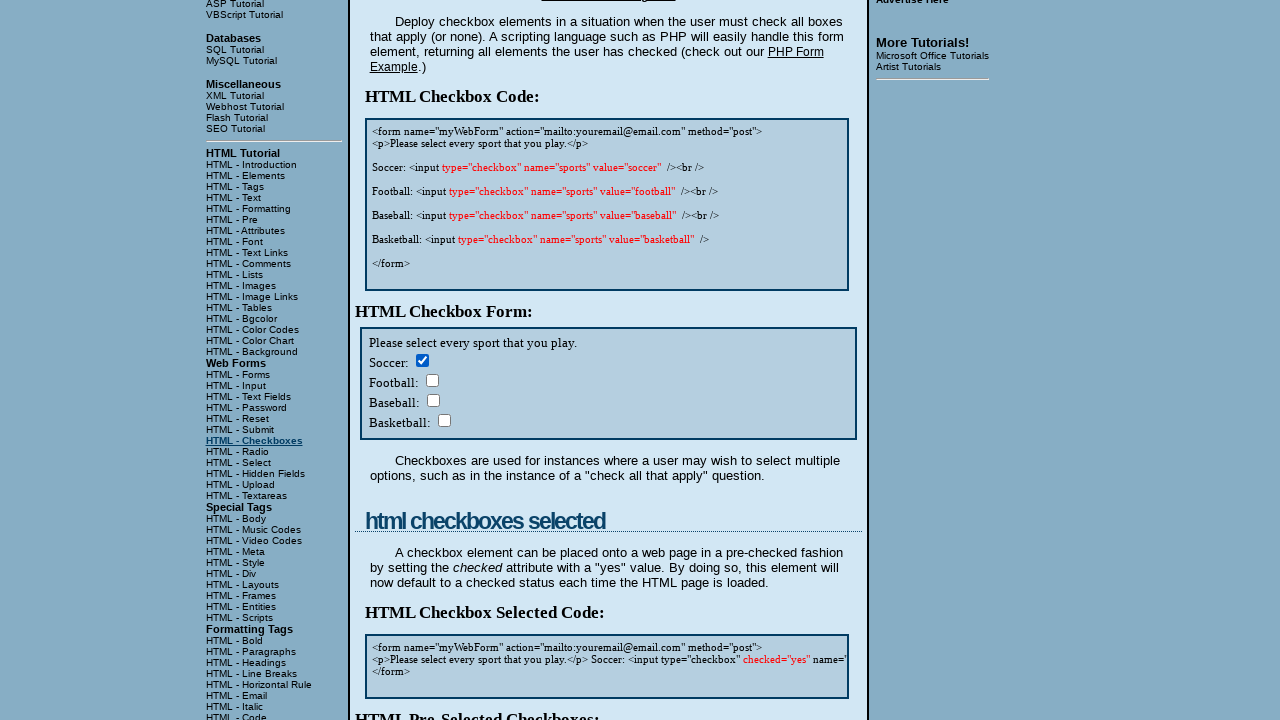

Clicked second checkbox at (432, 380) on xpath=//div[4]/input[2]
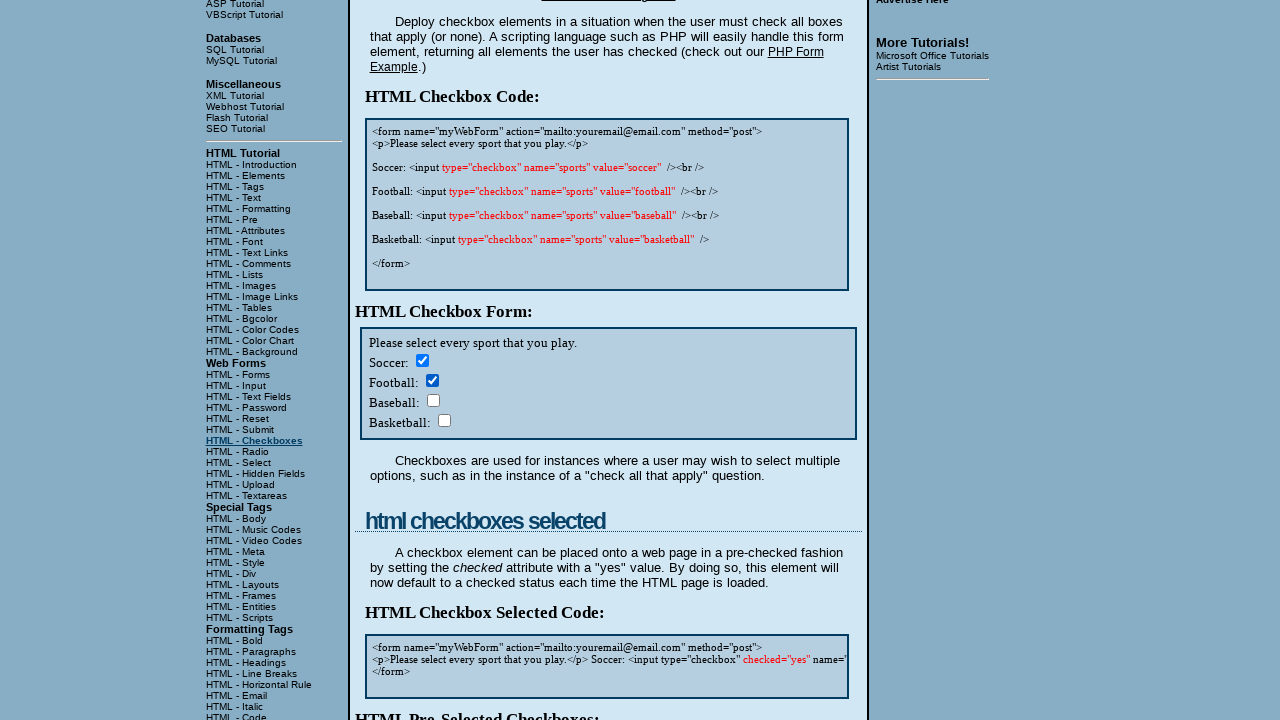

Clicked third checkbox at (433, 400) on xpath=//div[4]/input[3]
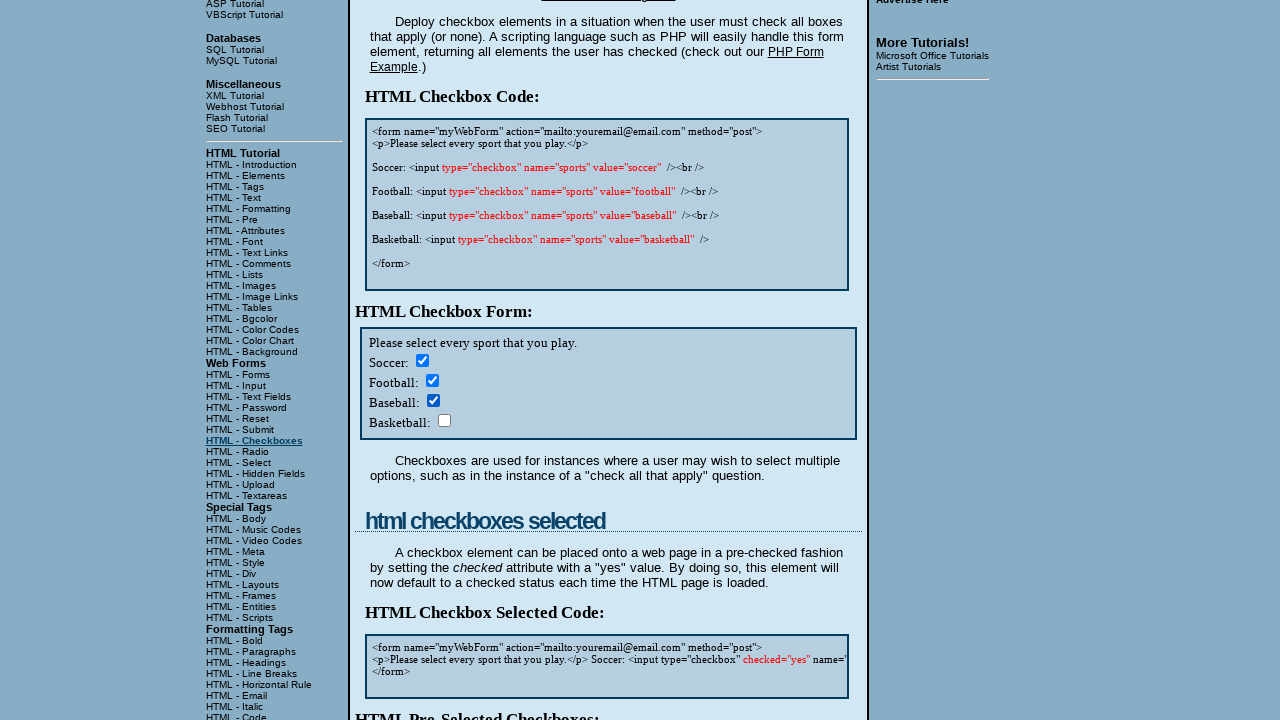

Clicked fourth checkbox at (444, 420) on xpath=//div[4]/input[4]
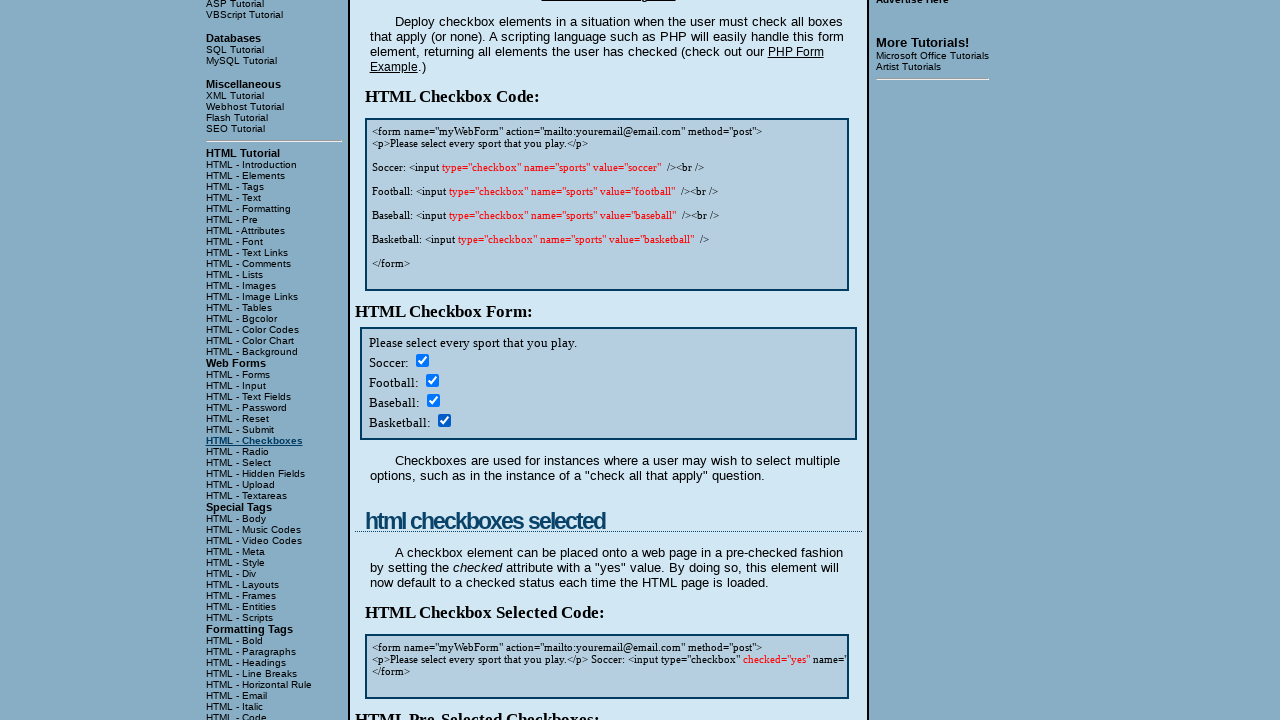

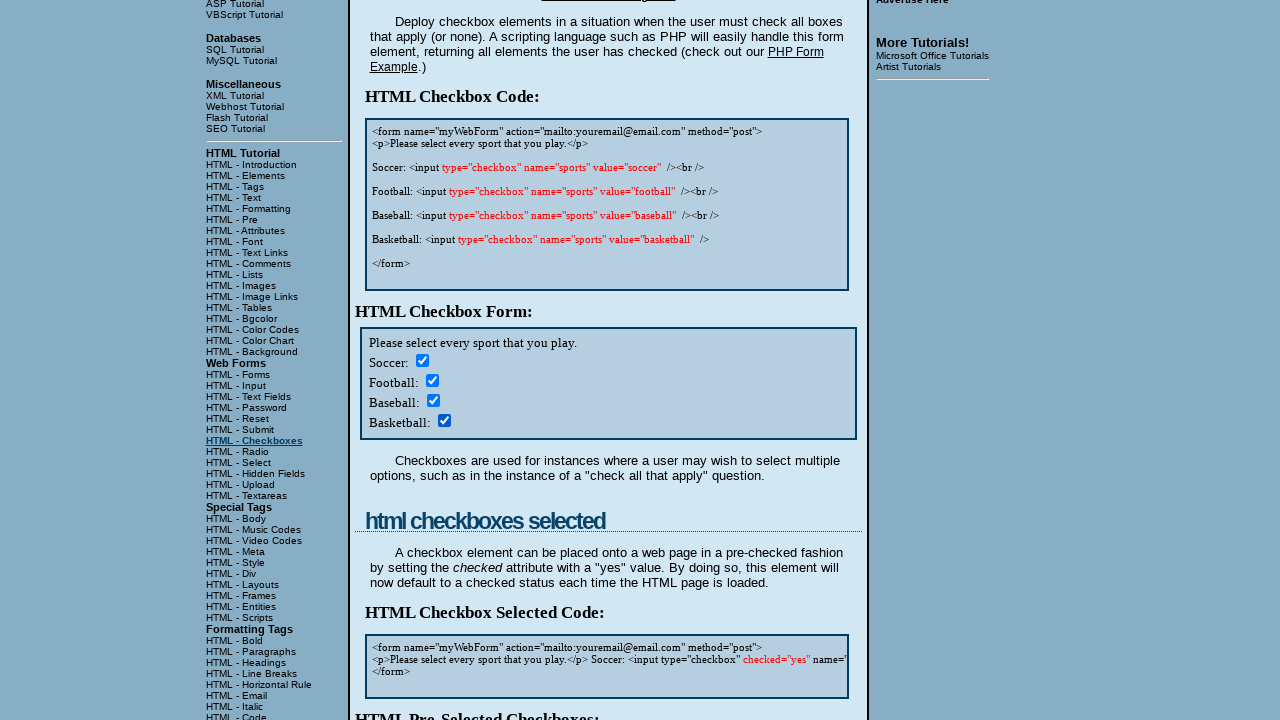